Navigates to the Conduit demo site and clicks on the Sign Up link to reach the registration page

Starting URL: https://demo.learnwebdriverio.com/

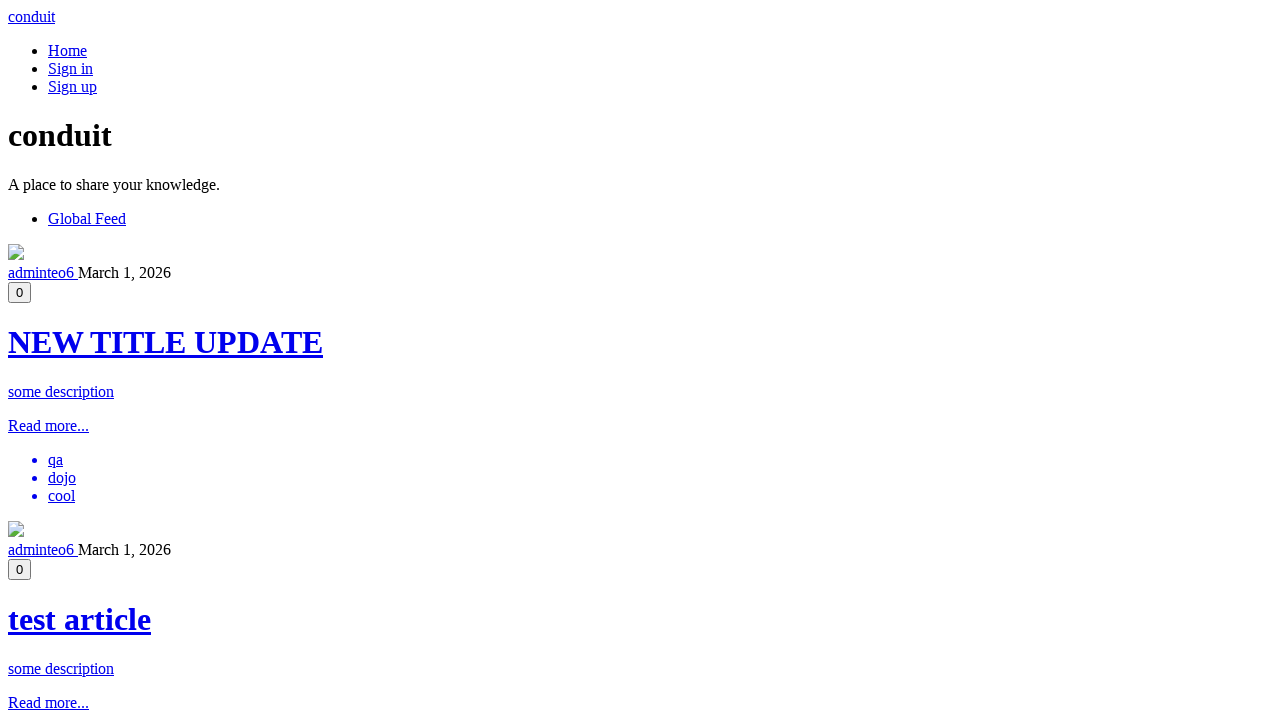

Clicked Sign Up link to navigate to registration page at (72, 86) on a[href='/register']
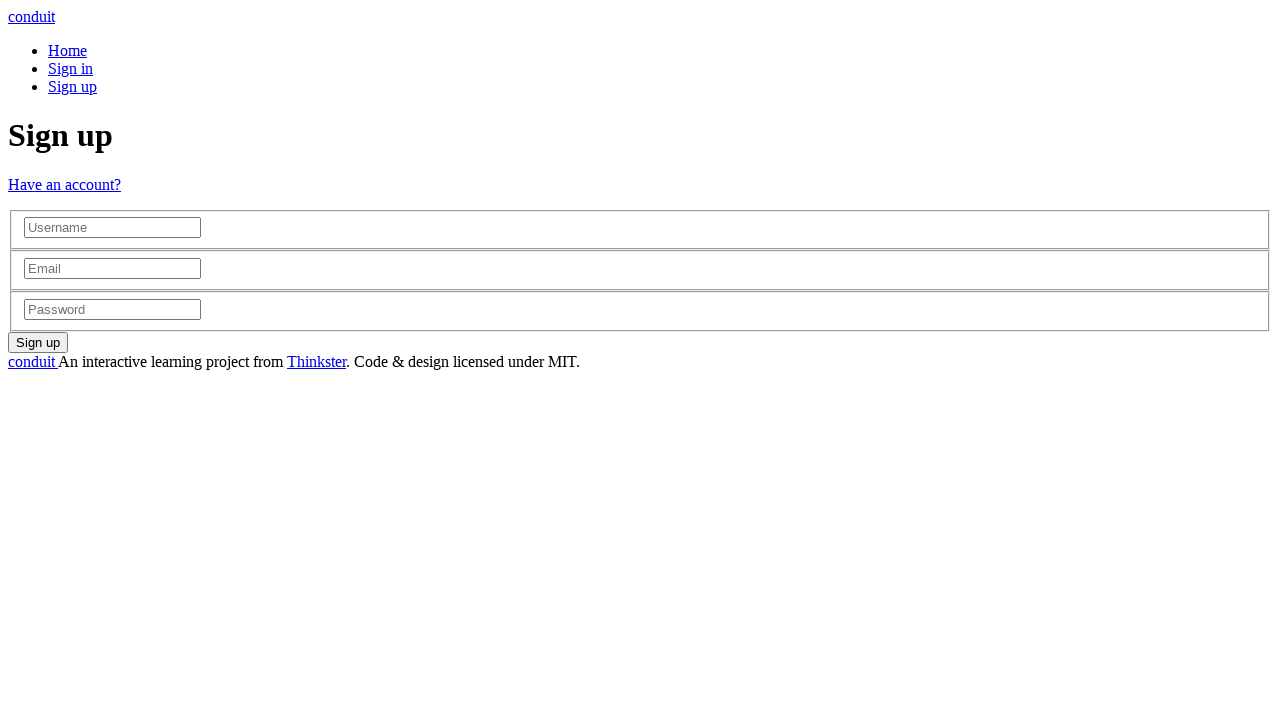

Registration page loaded successfully
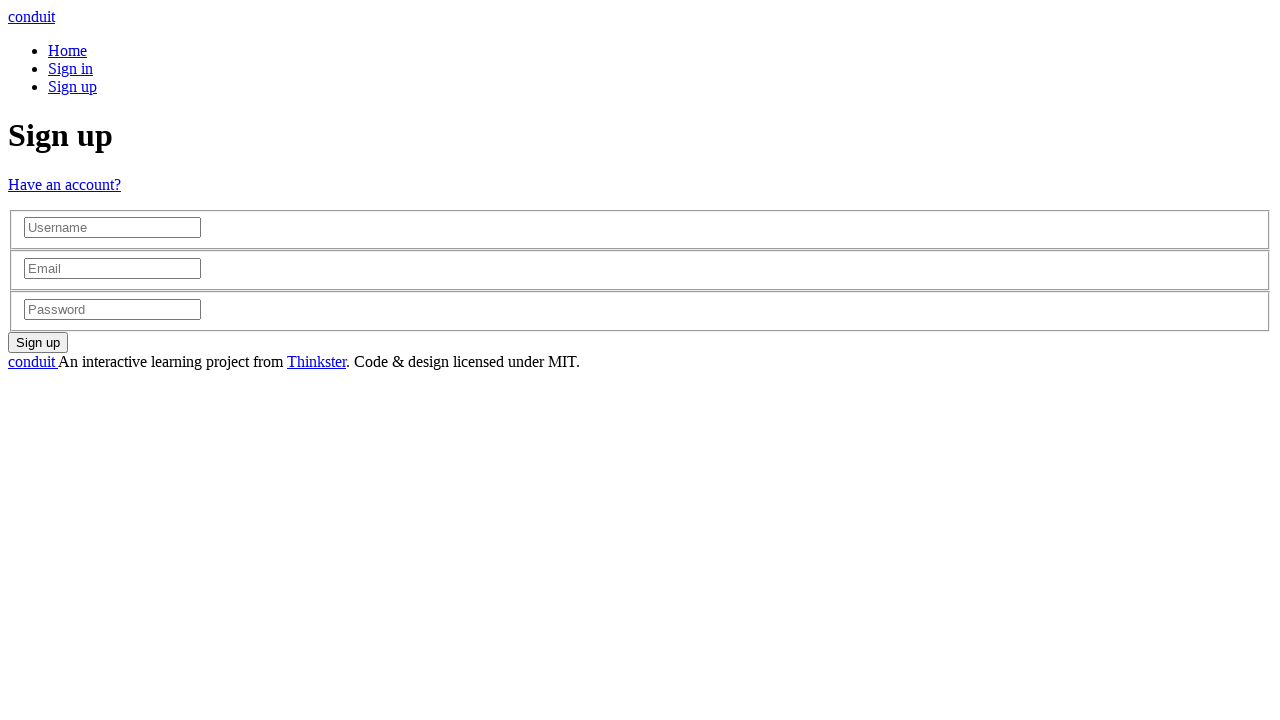

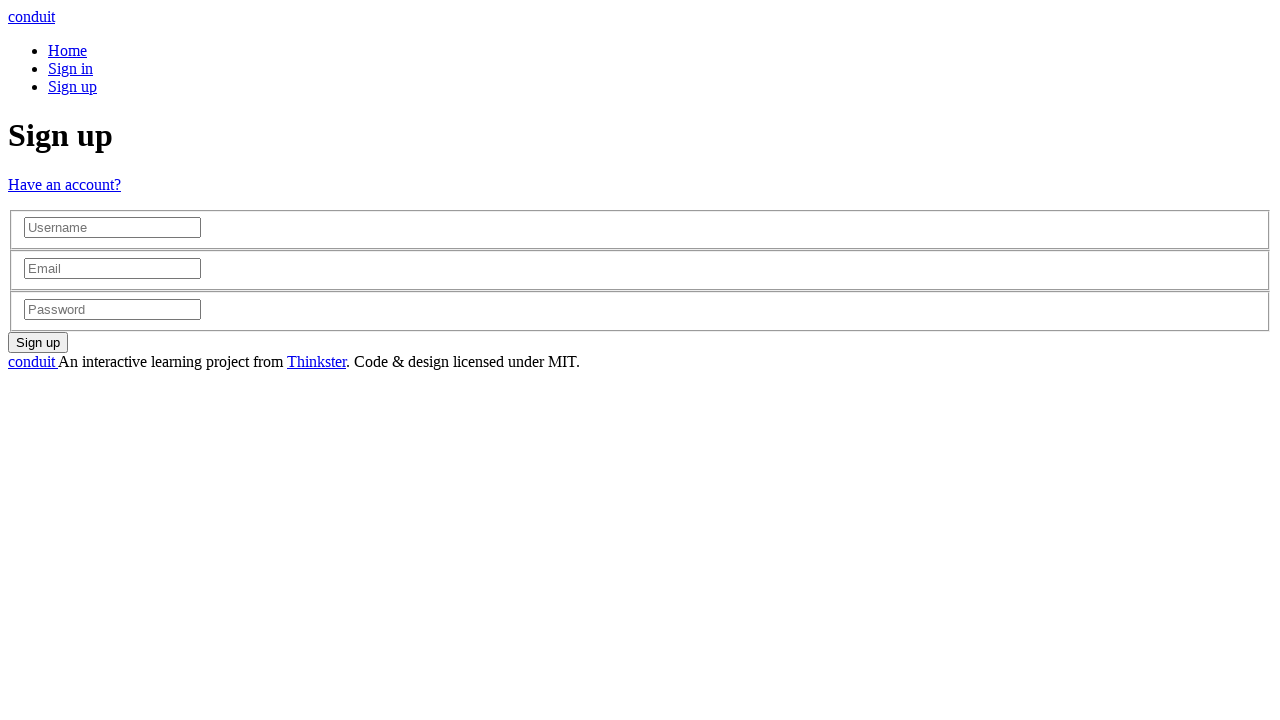